Tests geolocation override functionality by setting mock coordinates (London, UK) and navigating to a location detection website to verify the override works

Starting URL: https://mycurrentlocation.net/

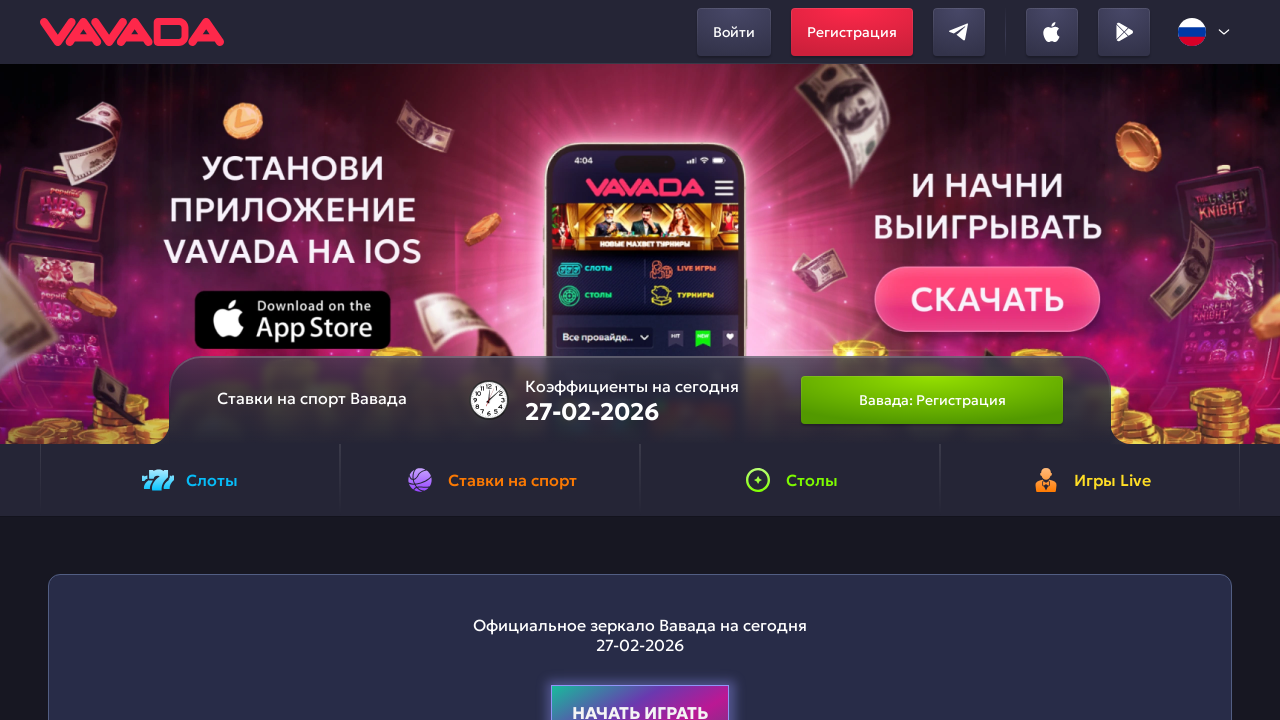

Set geolocation override to London, UK coordinates (51.509865, -0.118092)
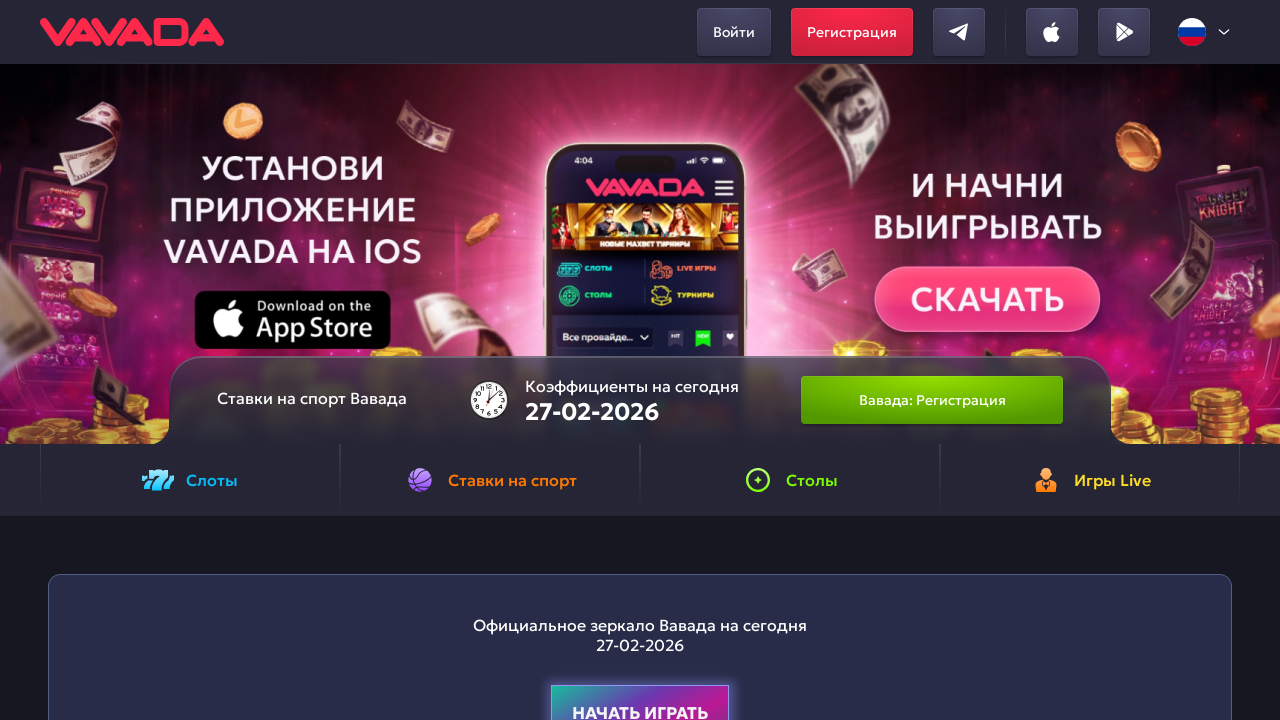

Granted geolocation permission to the context
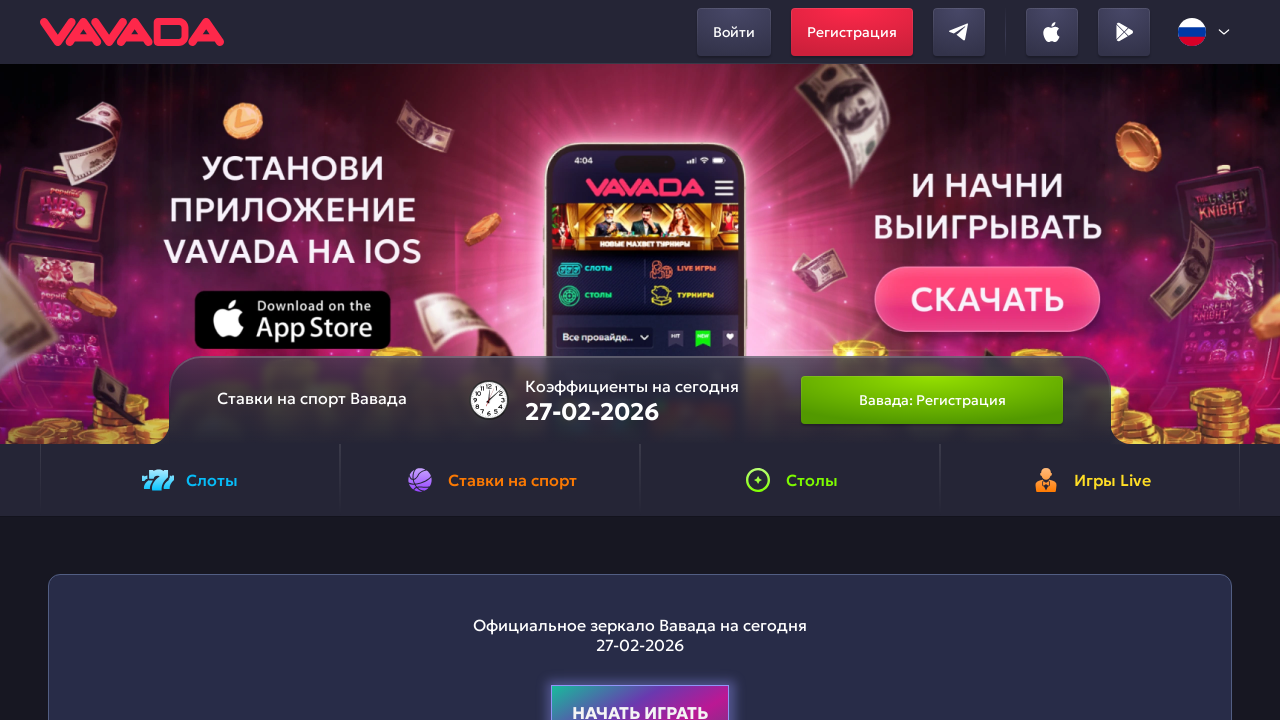

Reloaded the page to apply geolocation override
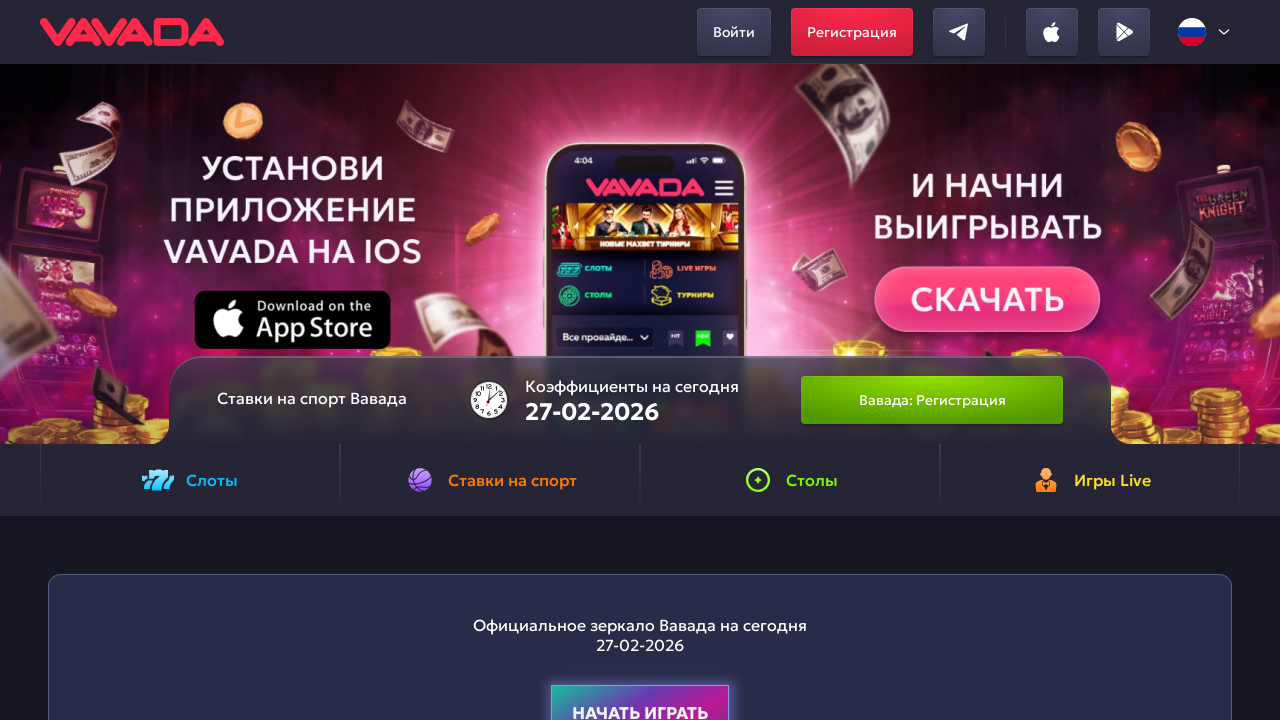

Waited for page to reach networkidle state and detect location
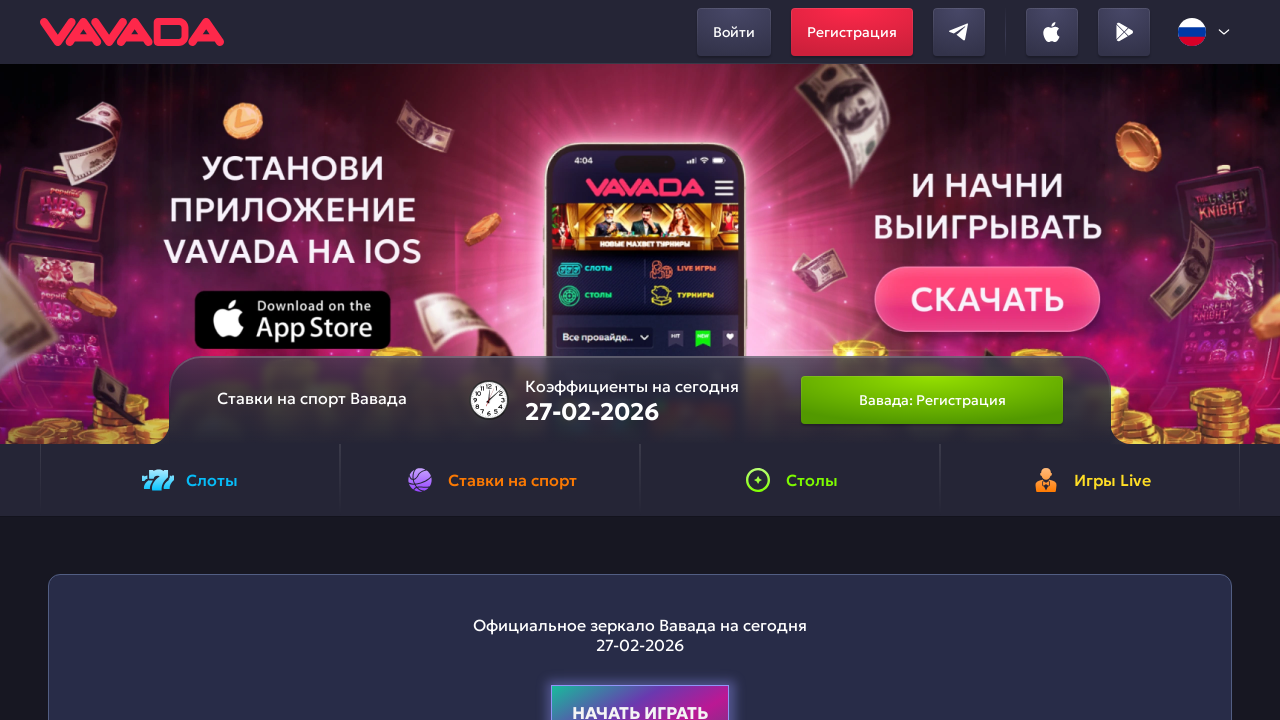

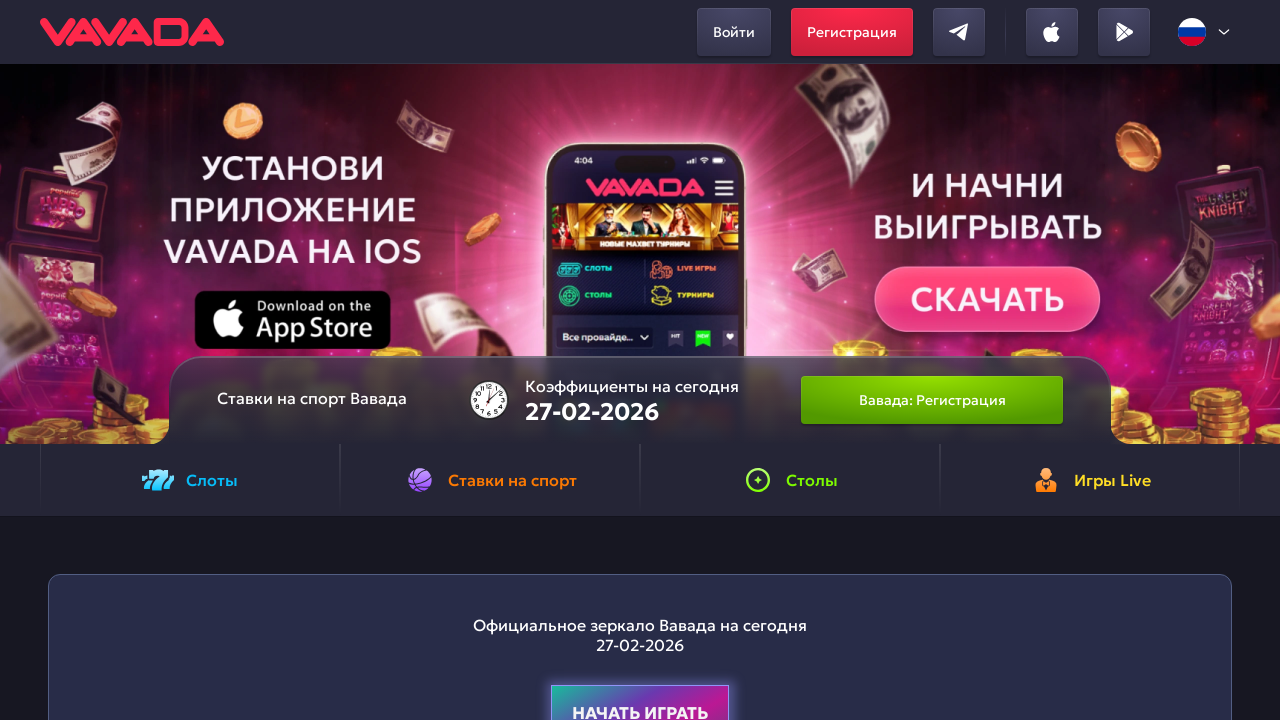